Tests closing a modal dialog by clicking the Close button in the modal footer on a demo page that displays an entry advertisement popup.

Starting URL: http://the-internet.herokuapp.com/entry_ad

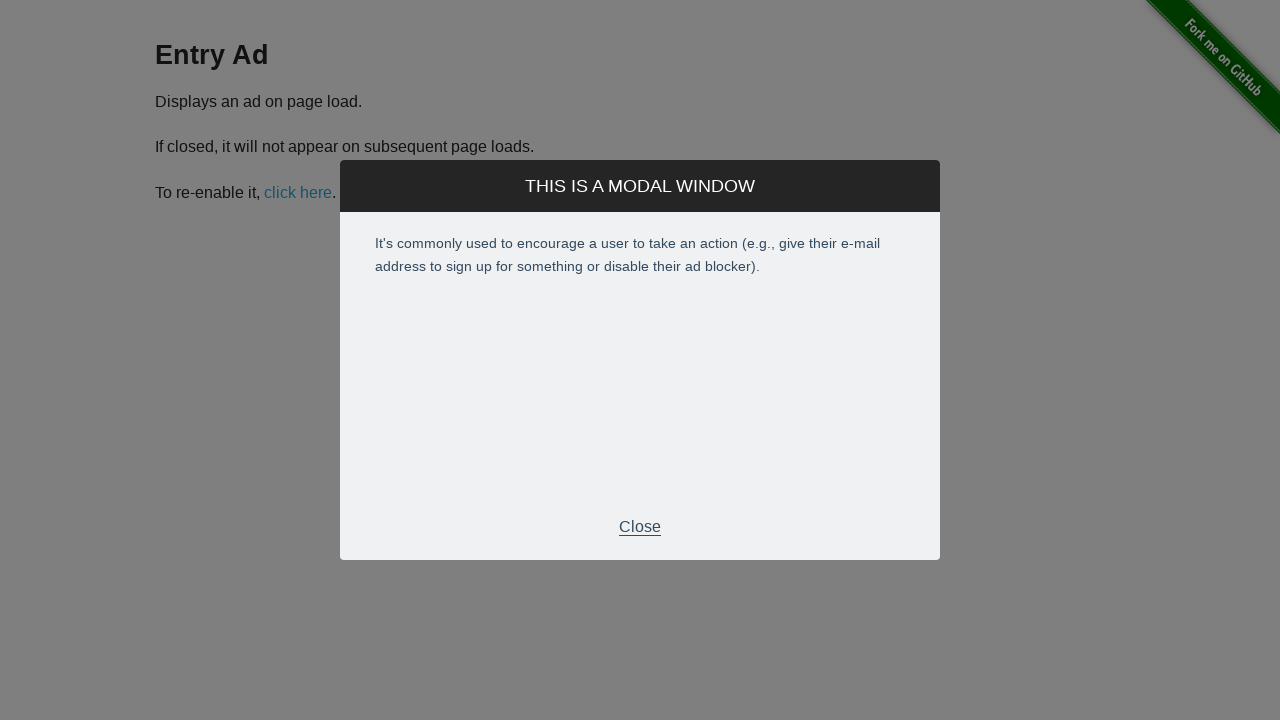

Entry advertisement modal appeared
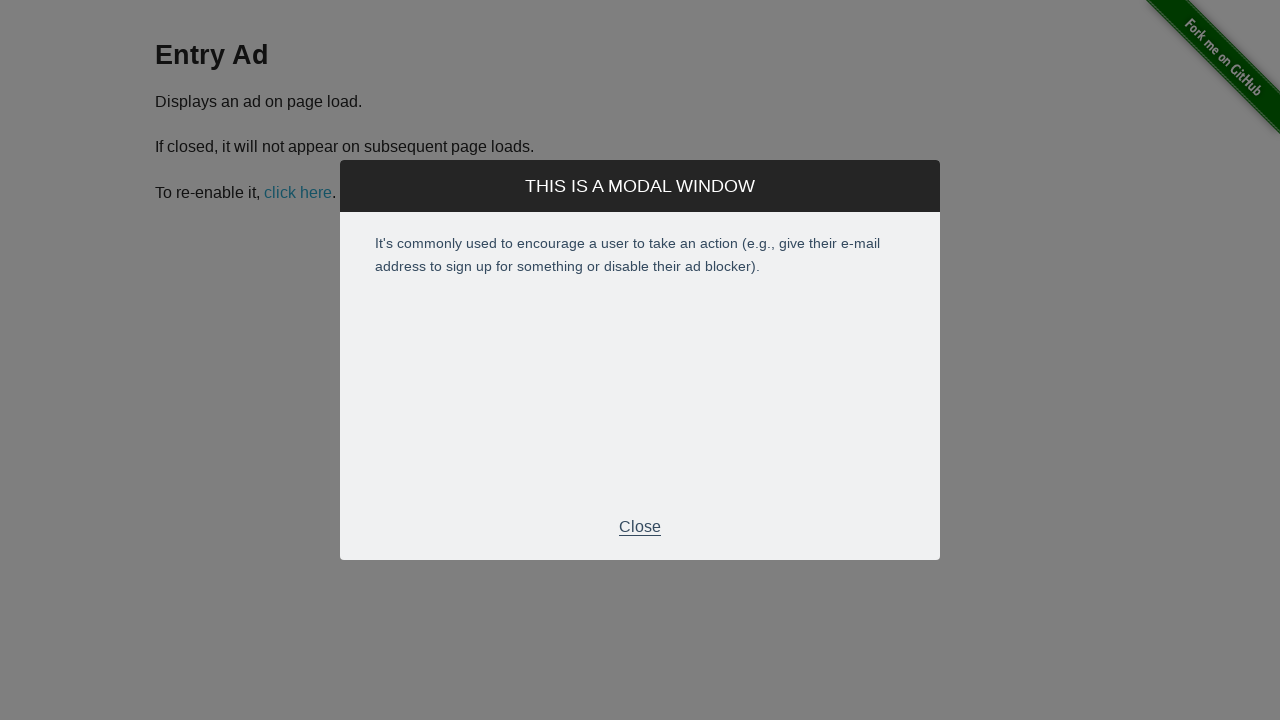

Clicked Close button in modal footer at (640, 527) on .modal .modal-footer p
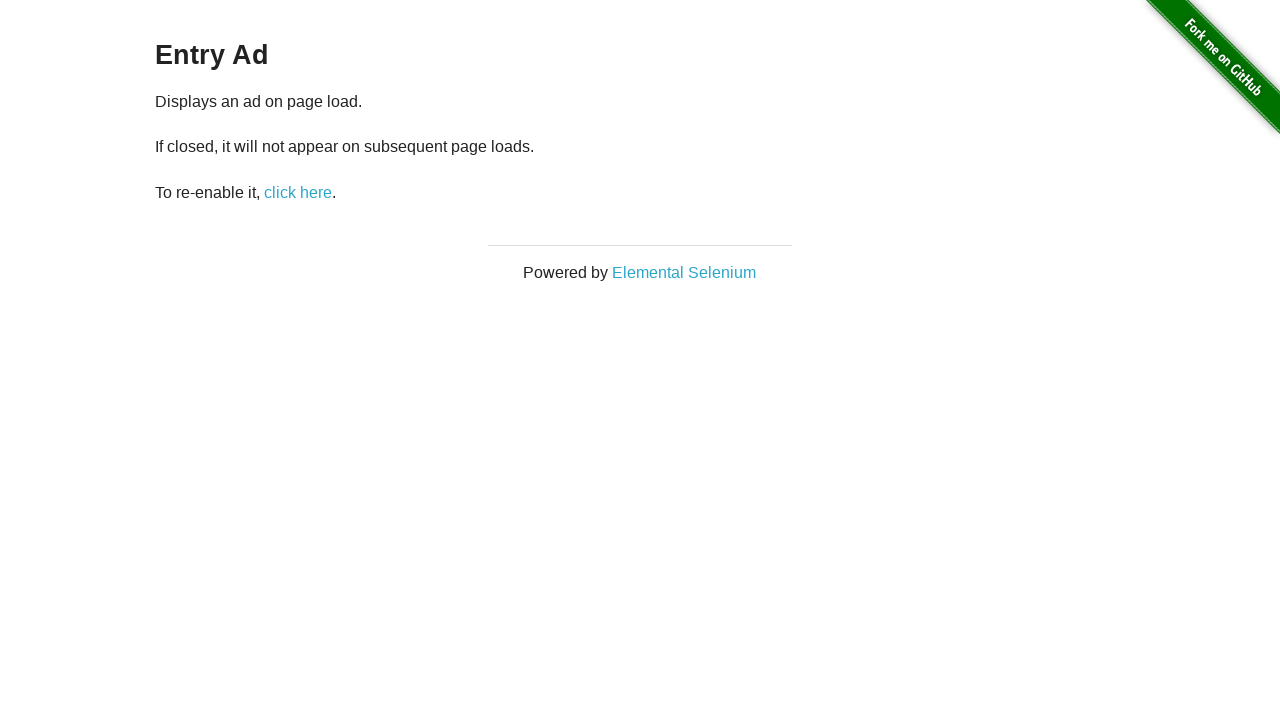

Modal dialog closed successfully
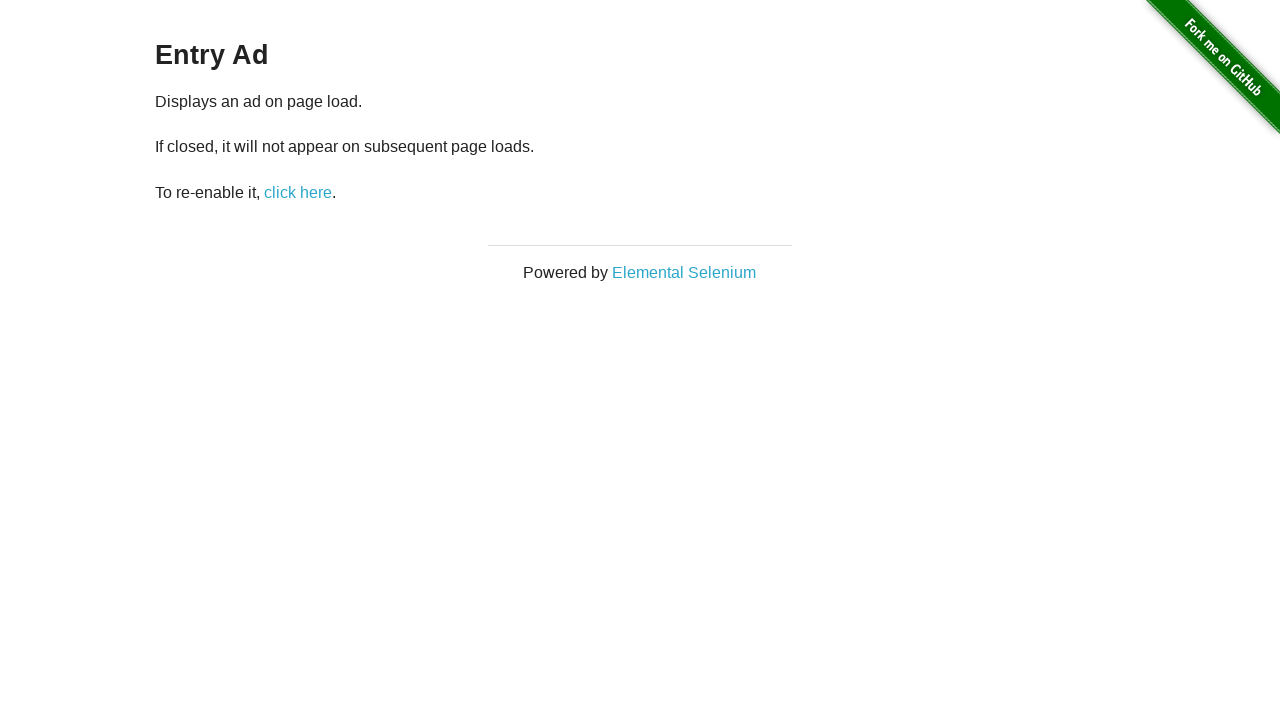

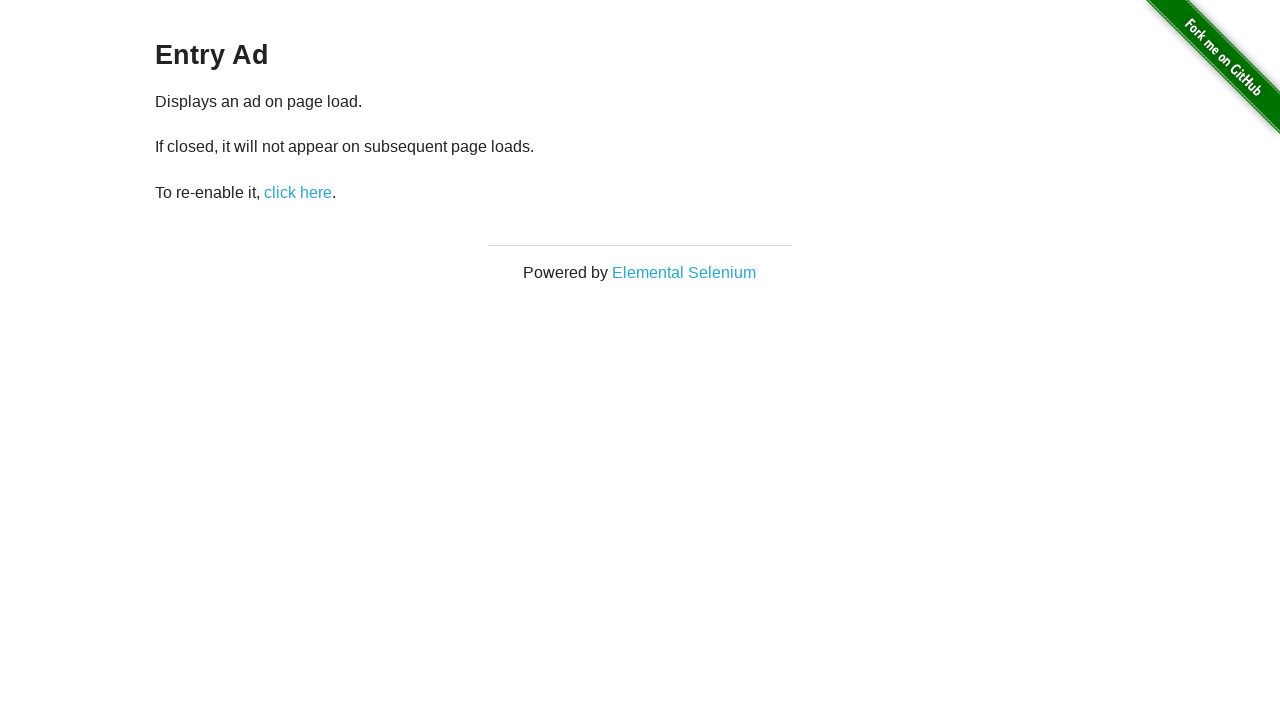